Tests a video generation platform by navigating through various pages (video-studio, flow, dashboard, create), looking for video creation elements and upload functionality, and testing the UI for video creation capabilities.

Starting URL: https://airwave-complete.netlify.app

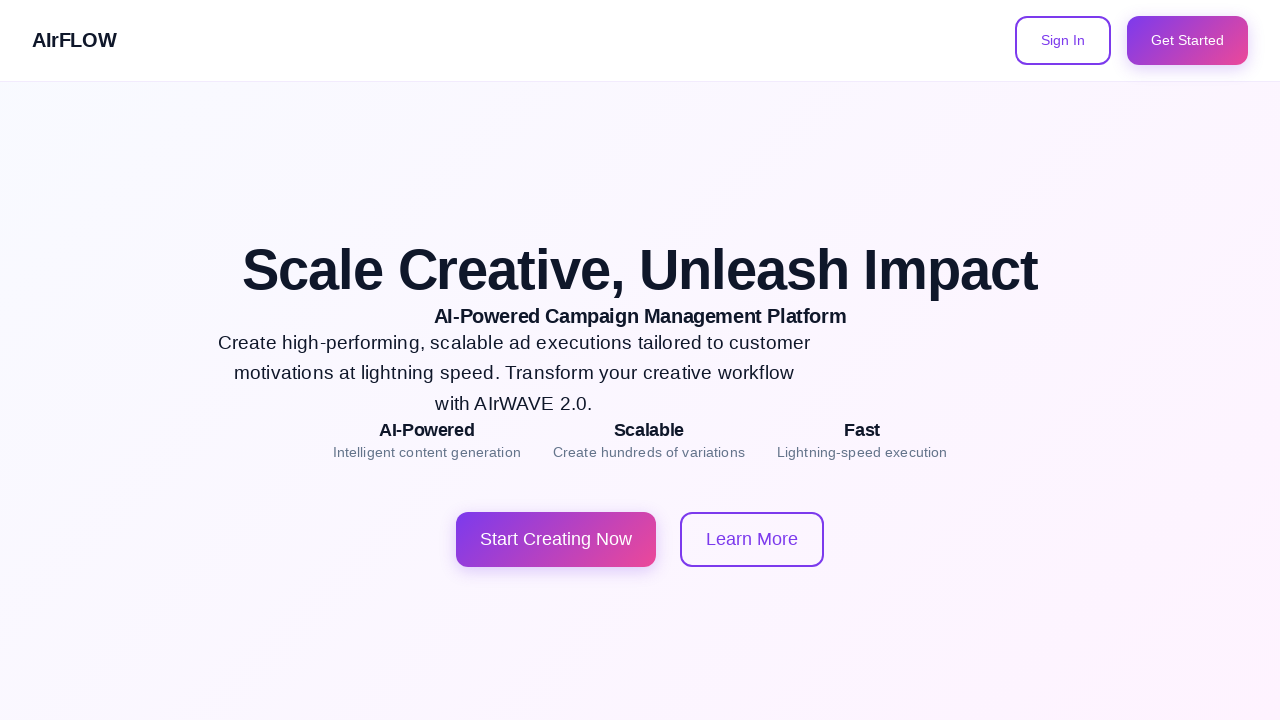

Platform loaded successfully (networkidle)
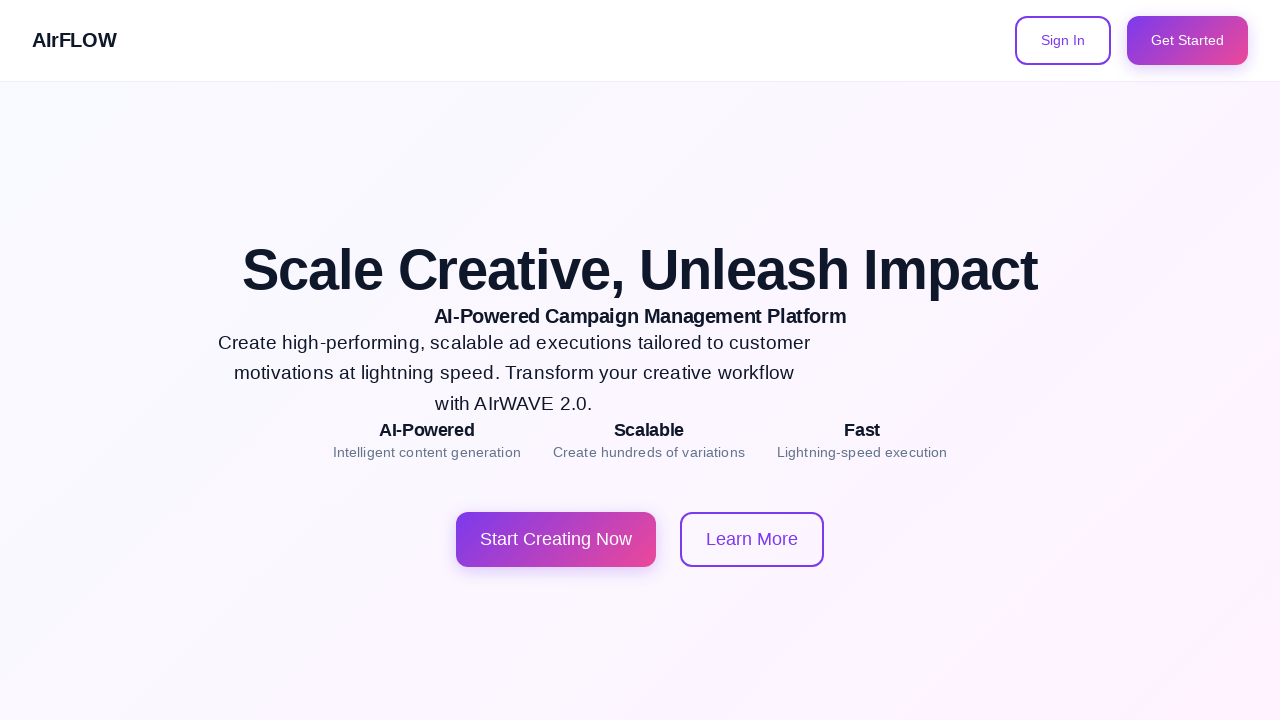

Navigated to video-studio page
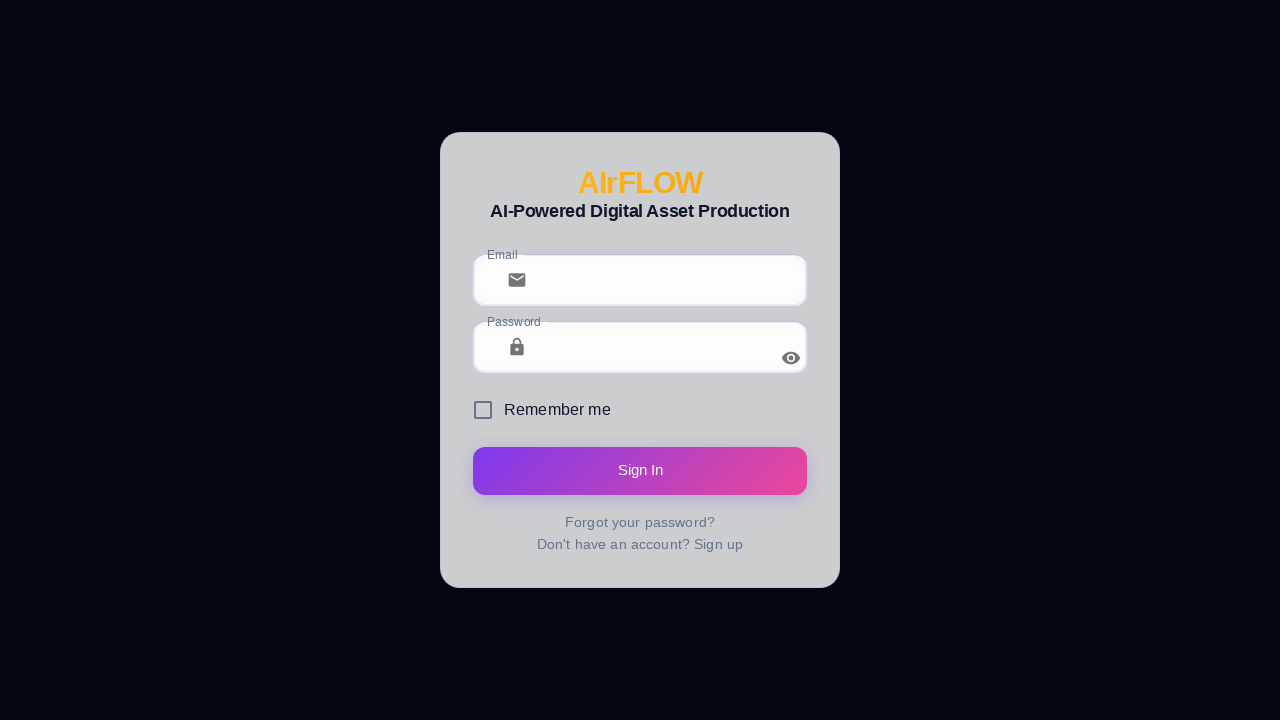

Video-studio page loaded (networkidle)
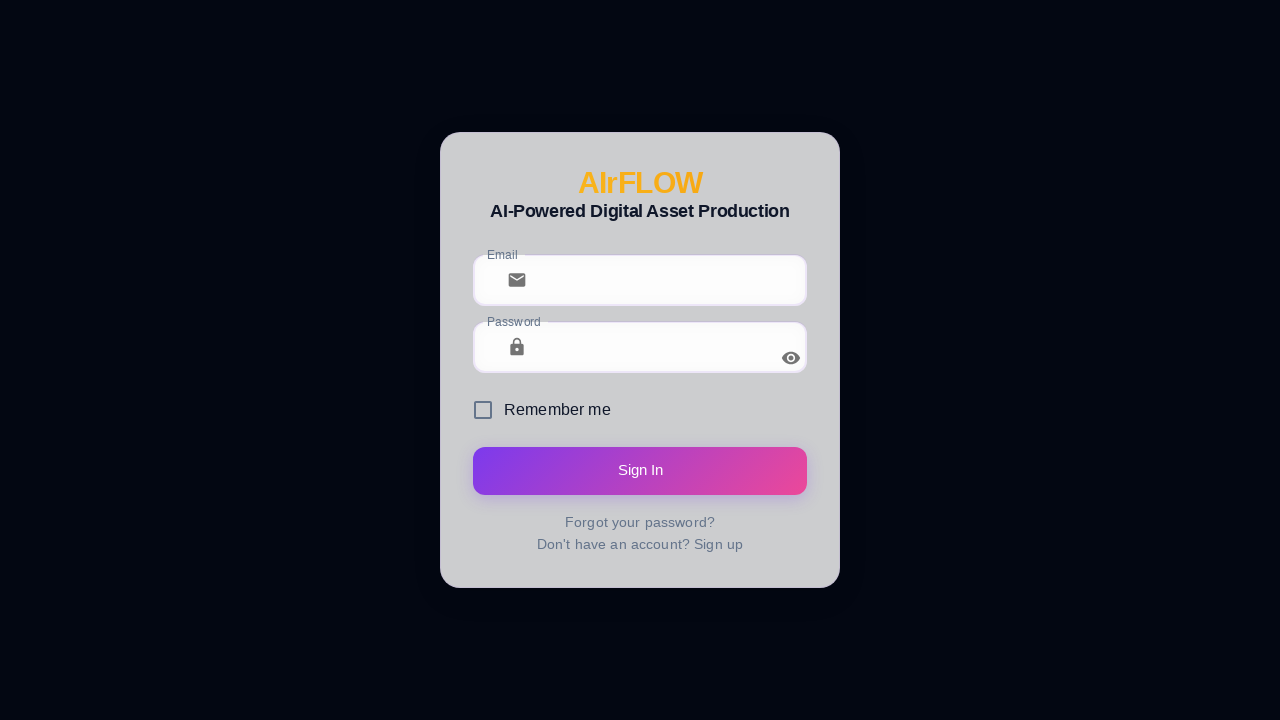

Navigated to flow page
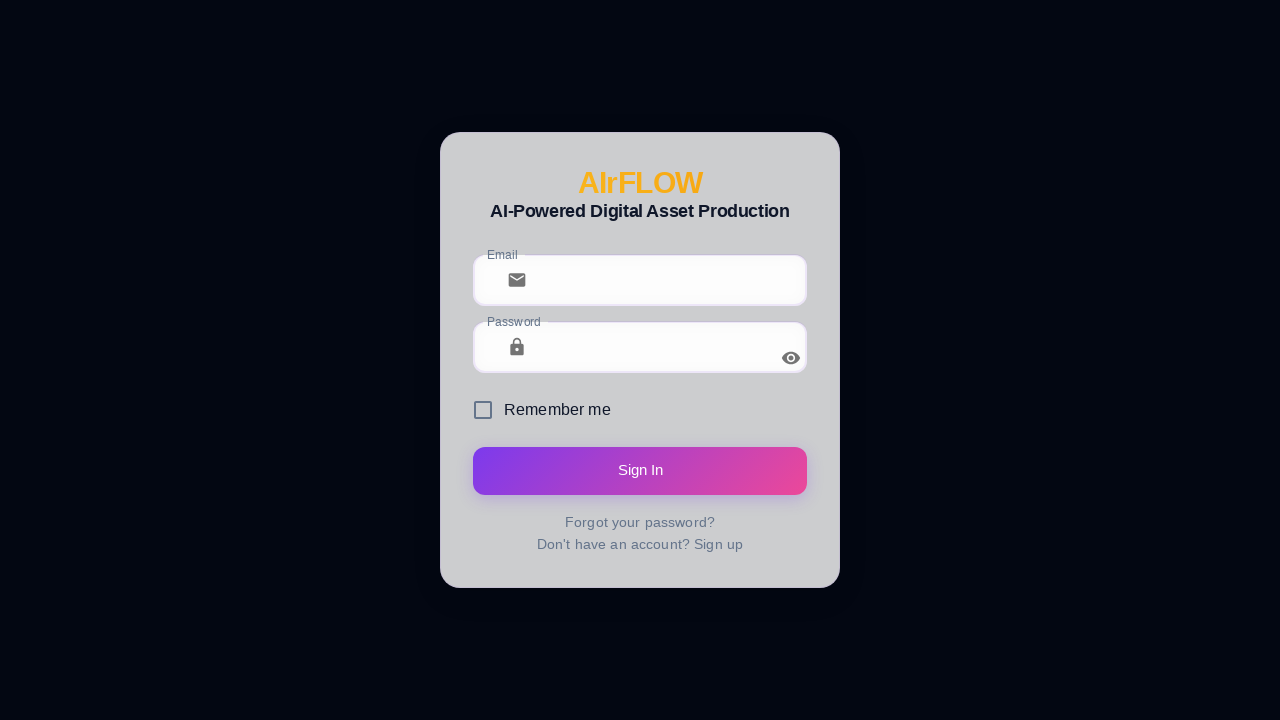

Flow page loaded (networkidle)
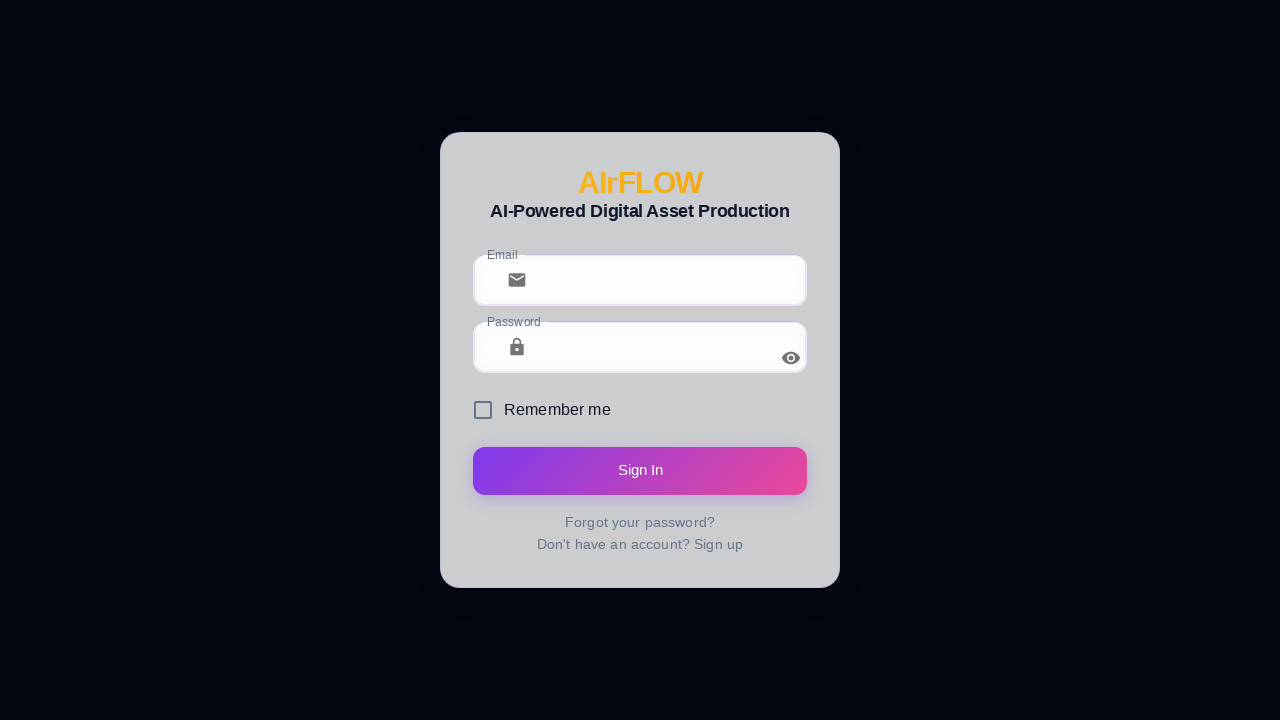

Navigated to dashboard page
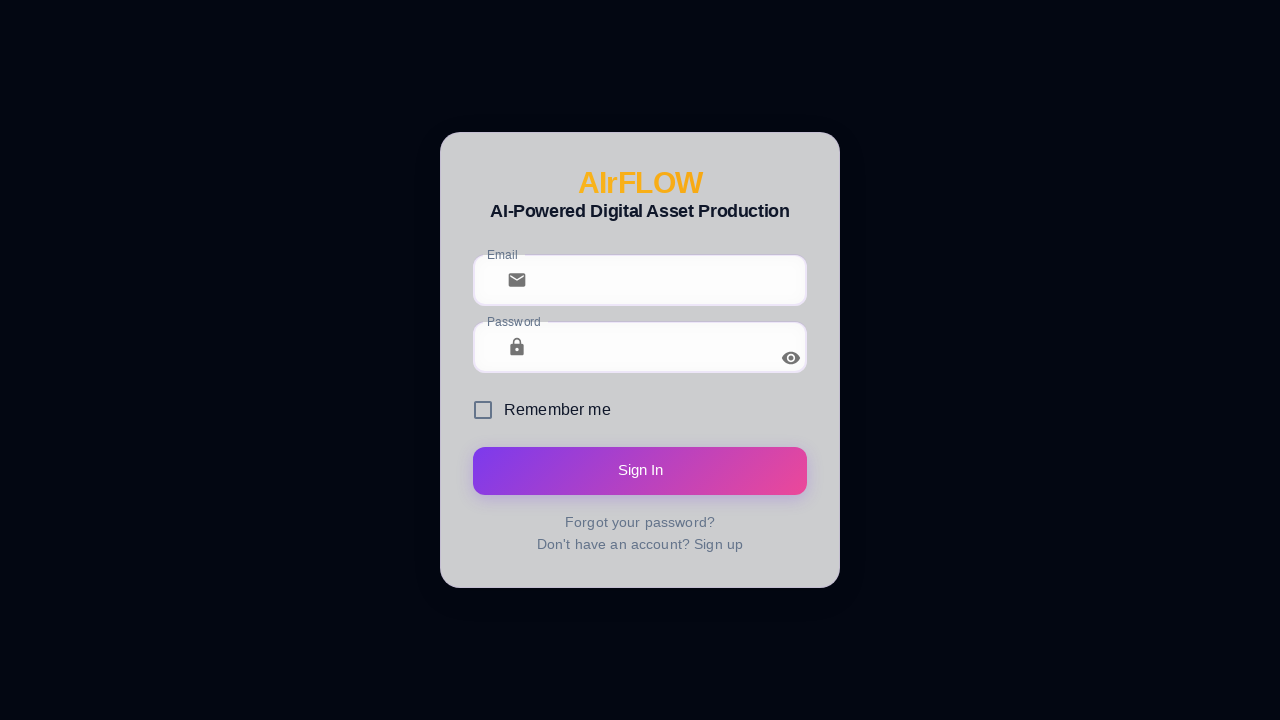

Dashboard page loaded (networkidle)
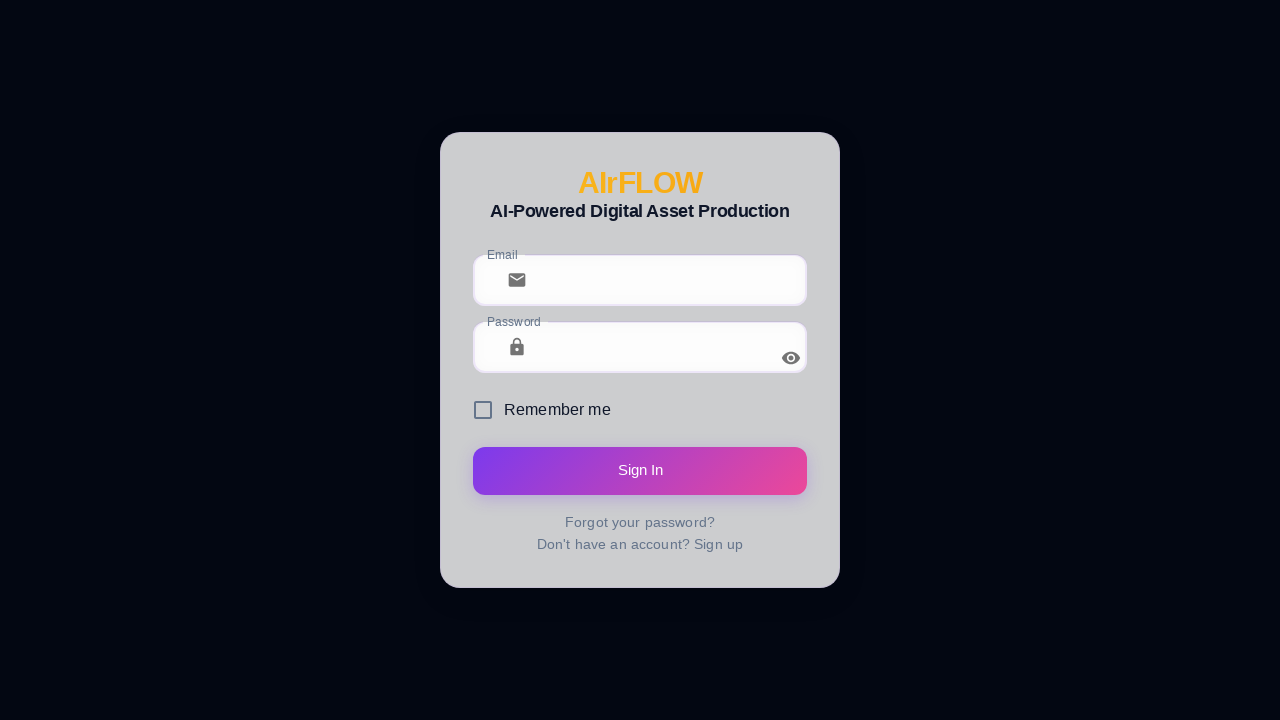

Navigated to create page
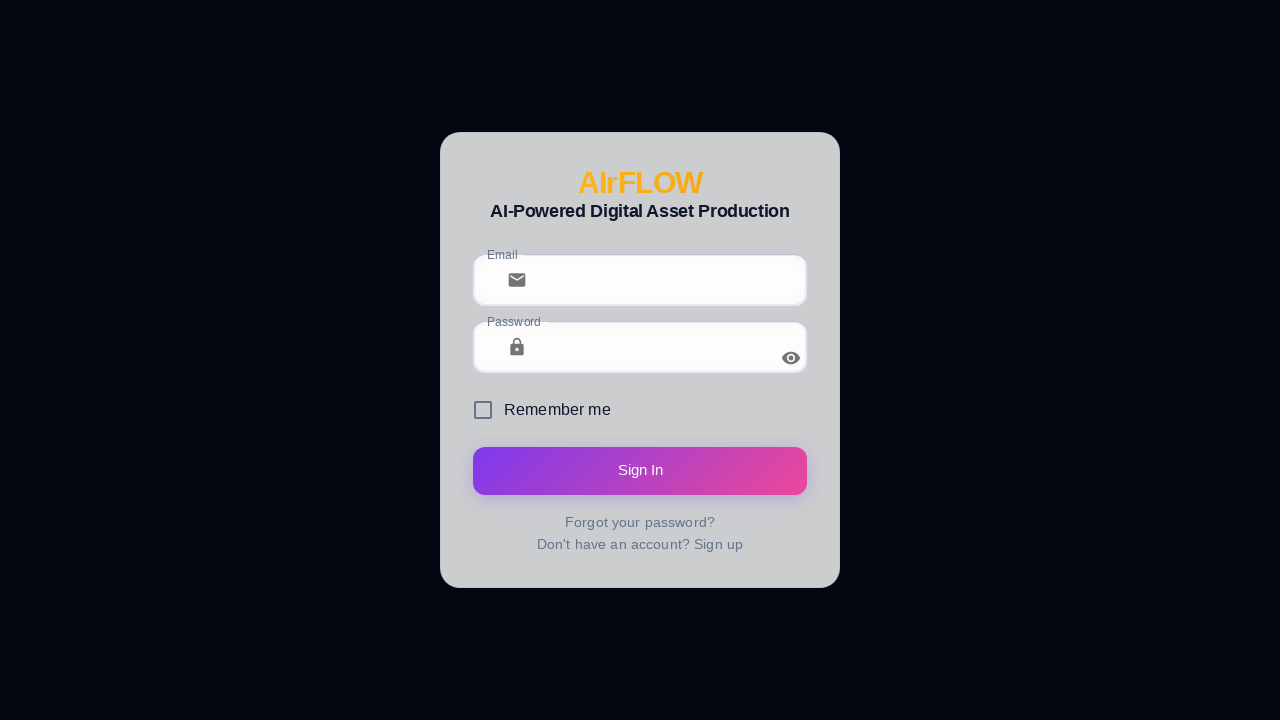

Create page loaded (networkidle)
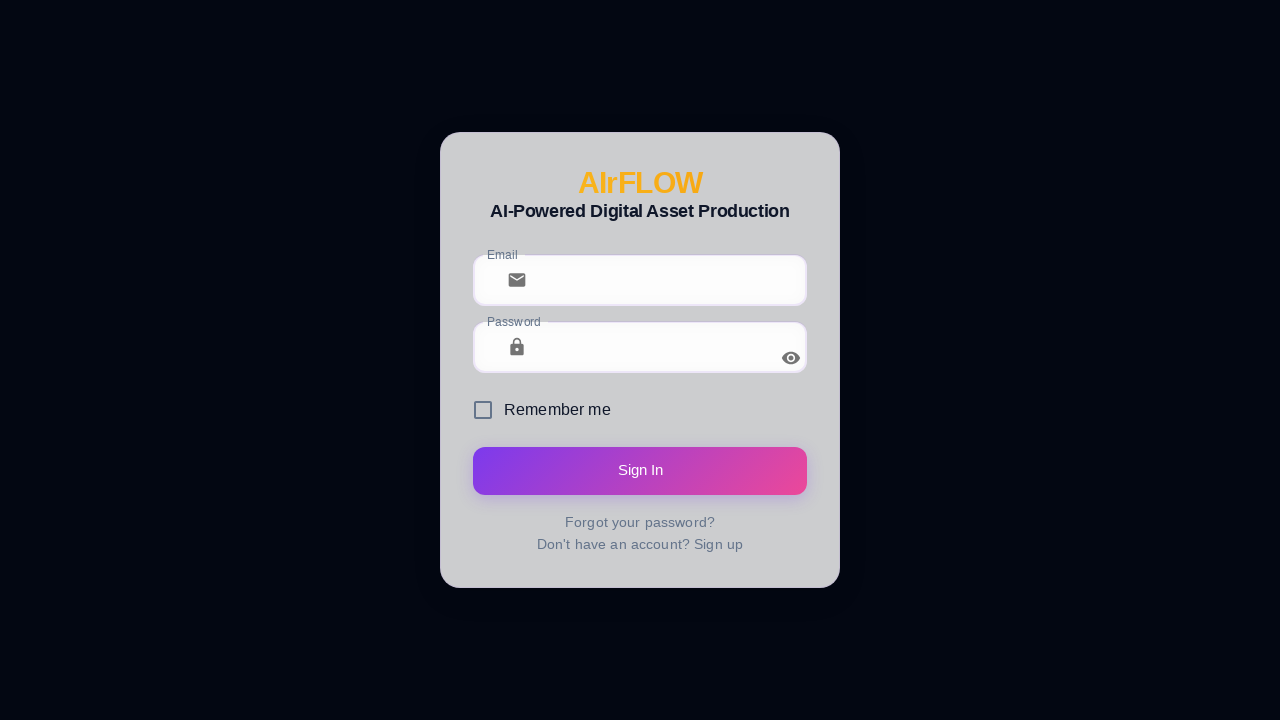

Navigated back to flow page for upload testing
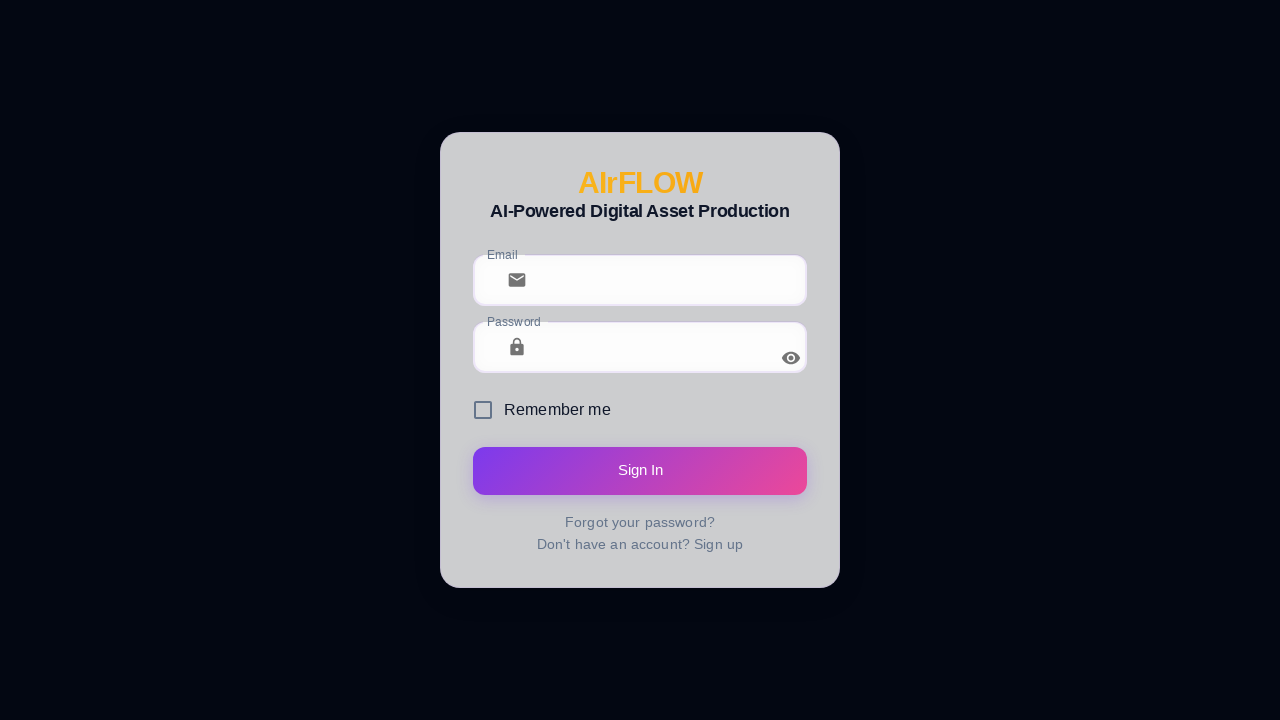

Flow page reloaded (networkidle)
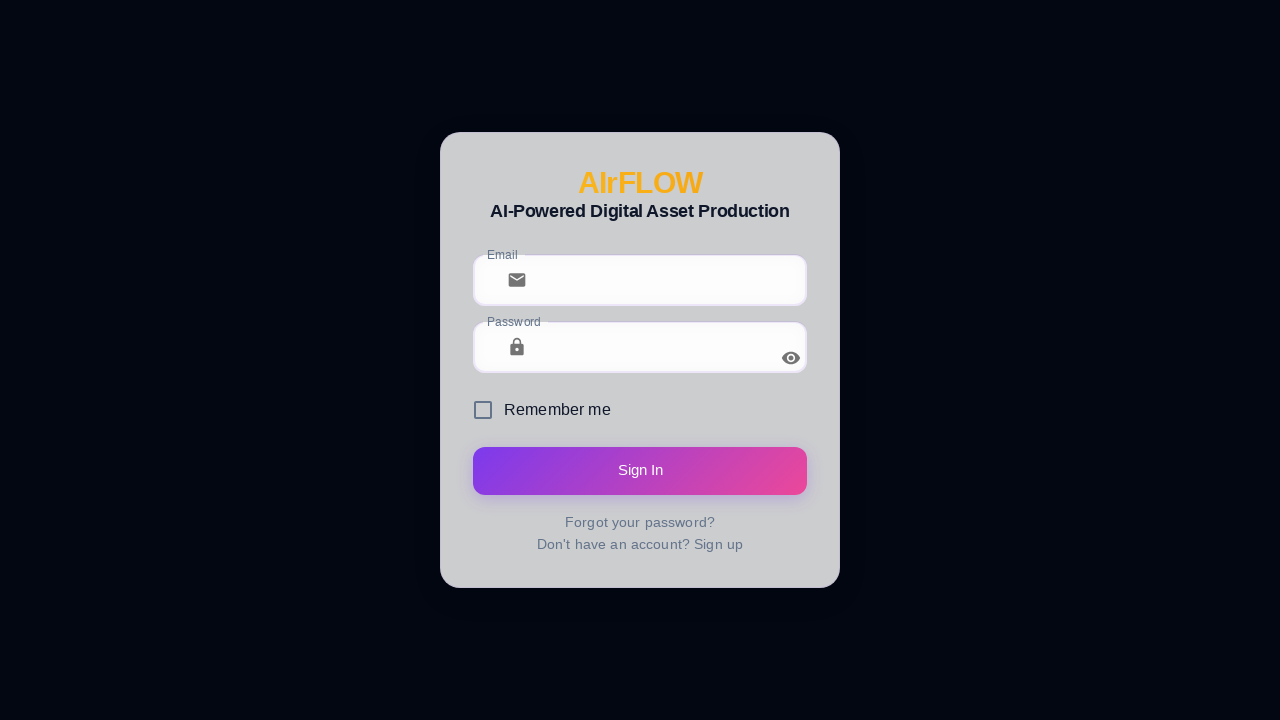

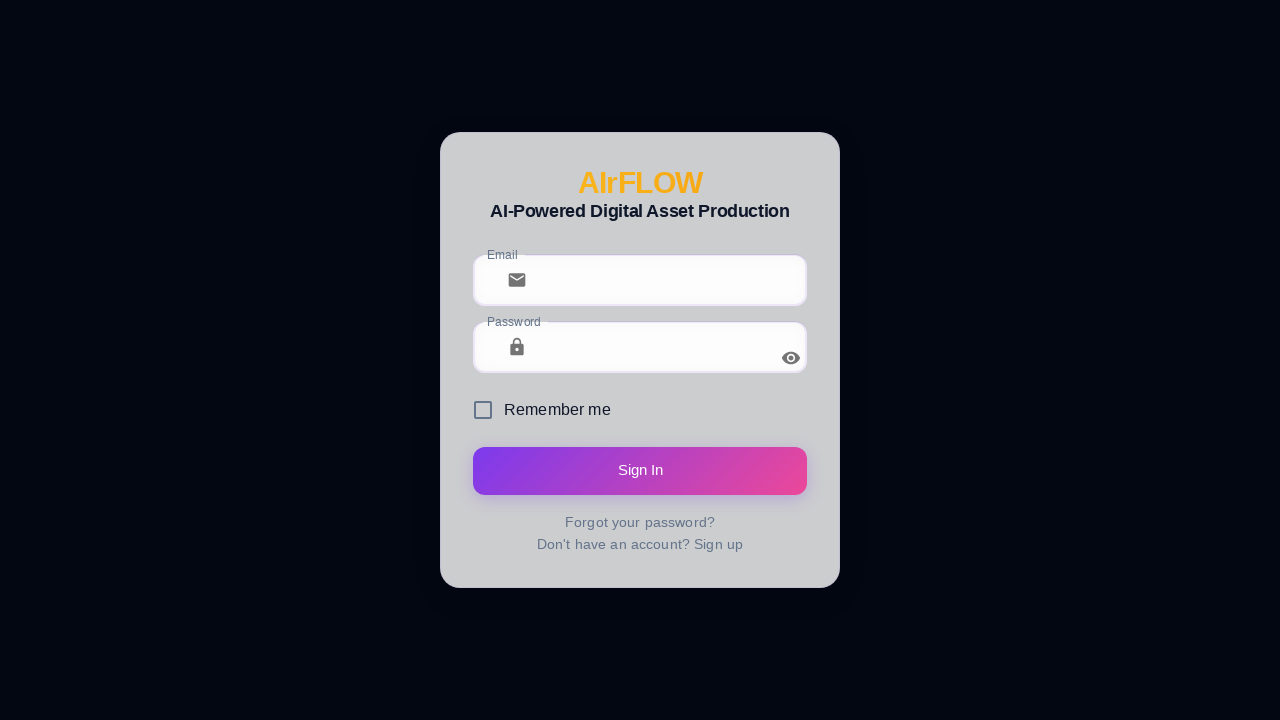